Tests multiple window handling by clicking a link that opens a new window, then switching between windows using non-deterministic index-based approach and verifying page titles.

Starting URL: https://the-internet.herokuapp.com/windows

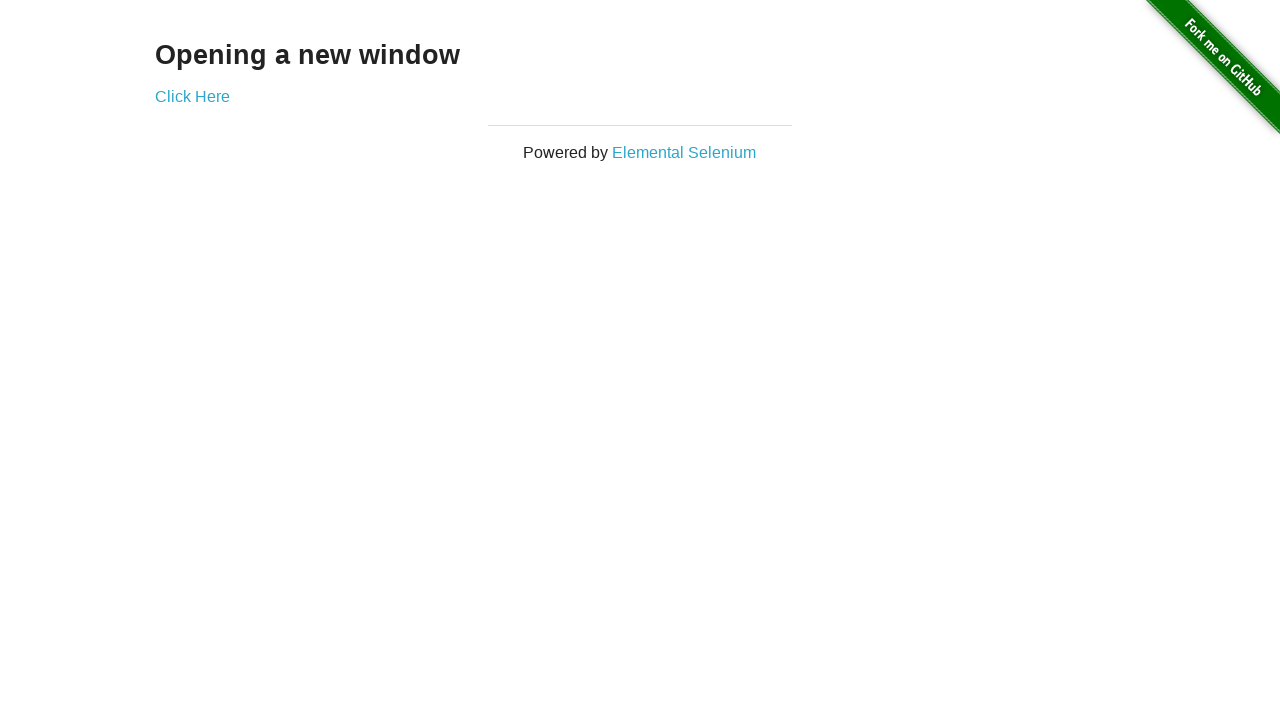

Clicked link to open new window at (192, 96) on .example a
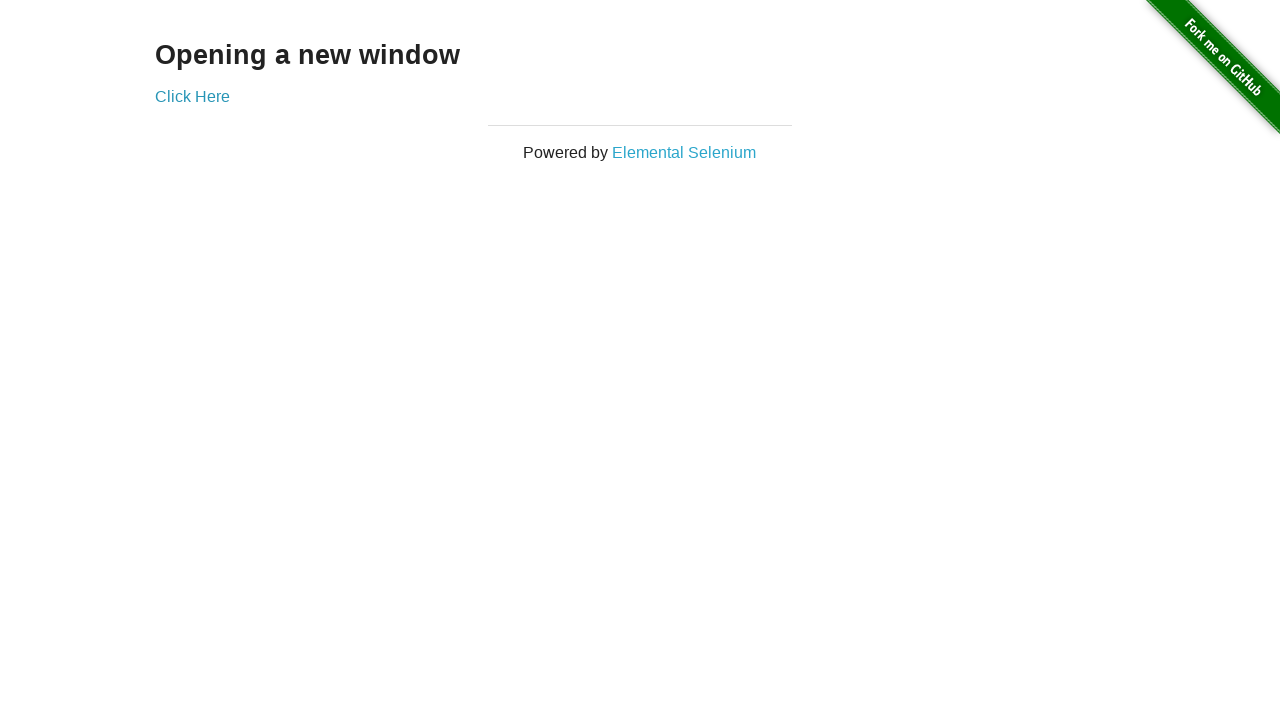

Waited 1000ms for new window to open
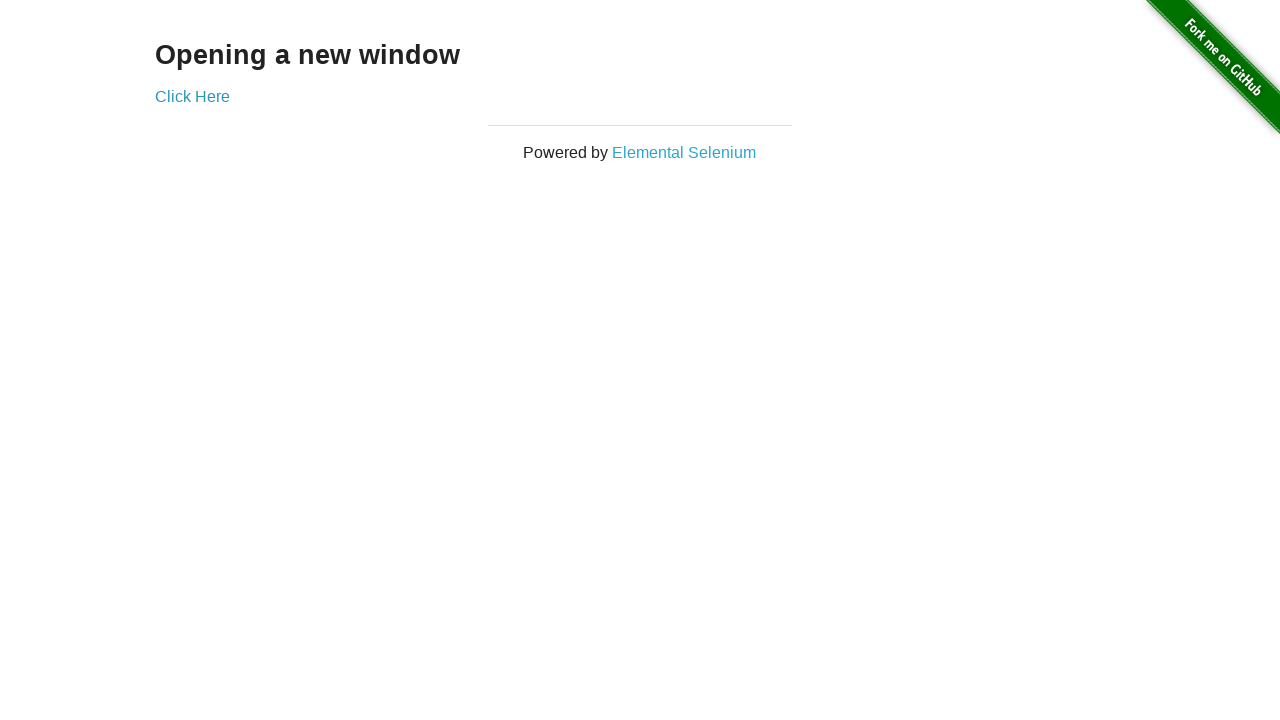

Retrieved all pages from context
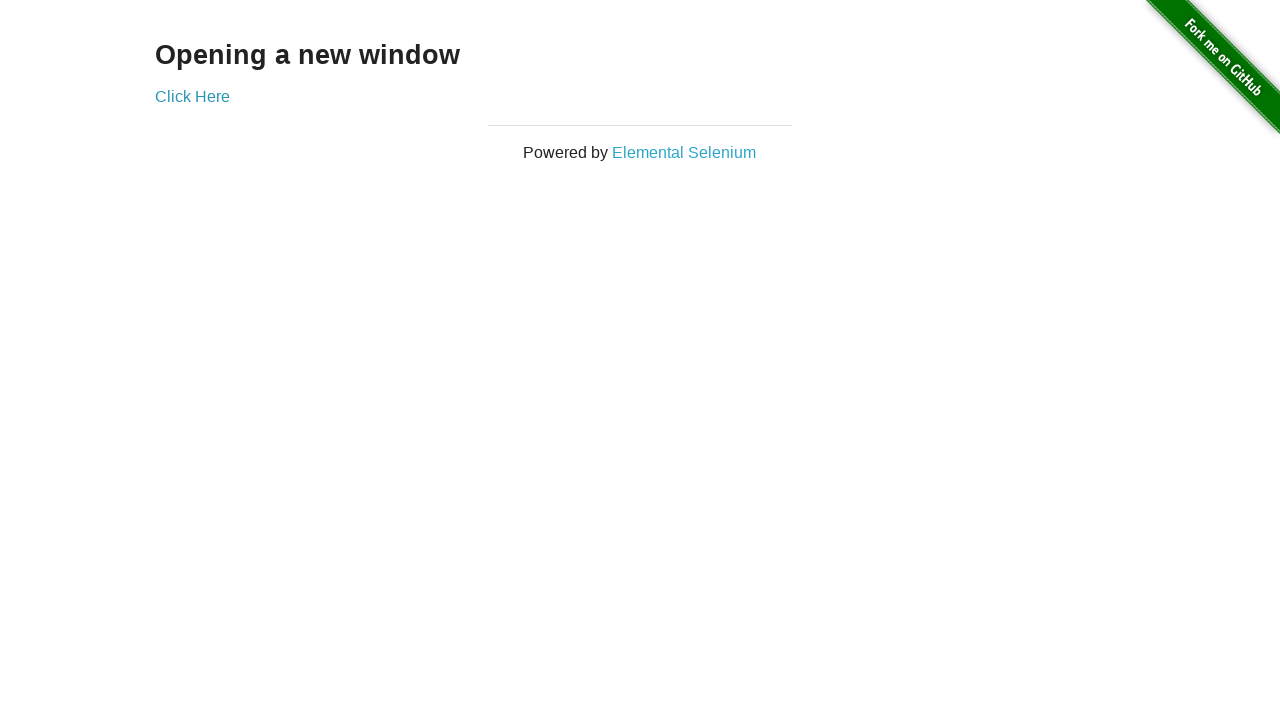

Switched to first page (index 0)
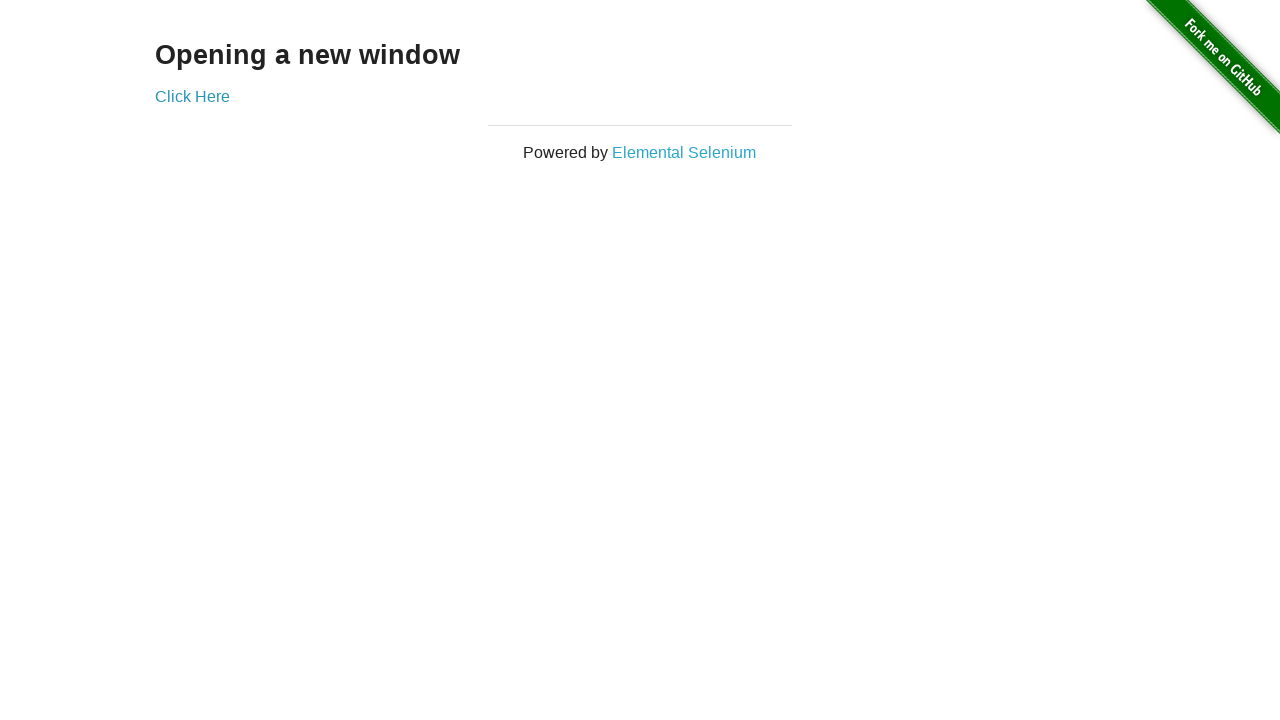

Verified first page title is 'The Internet'
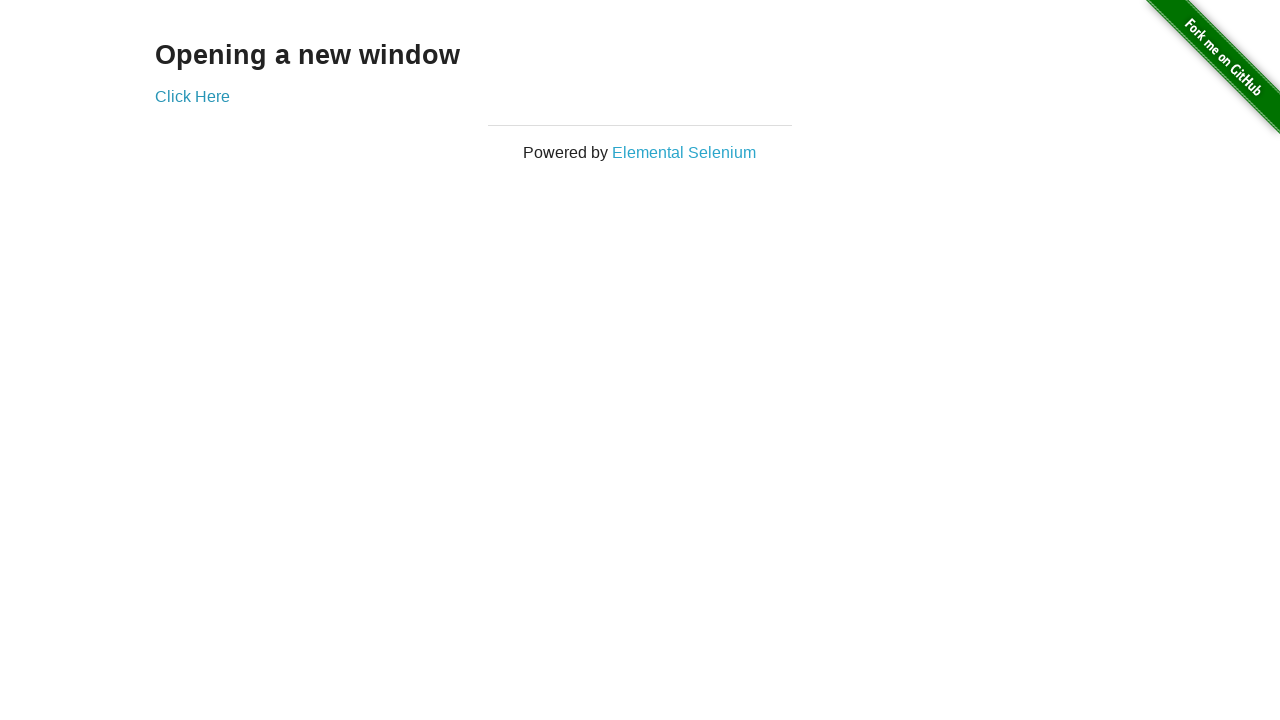

Retrieved new page from last index
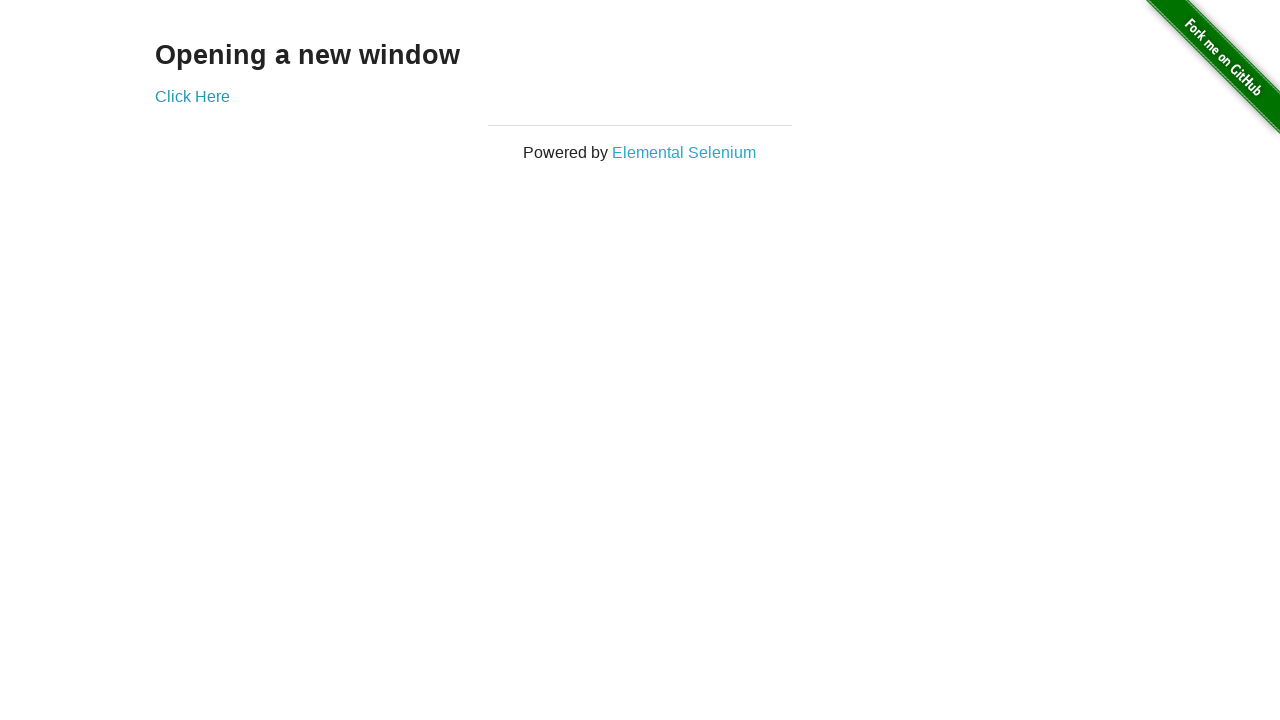

Switched to new page (last index)
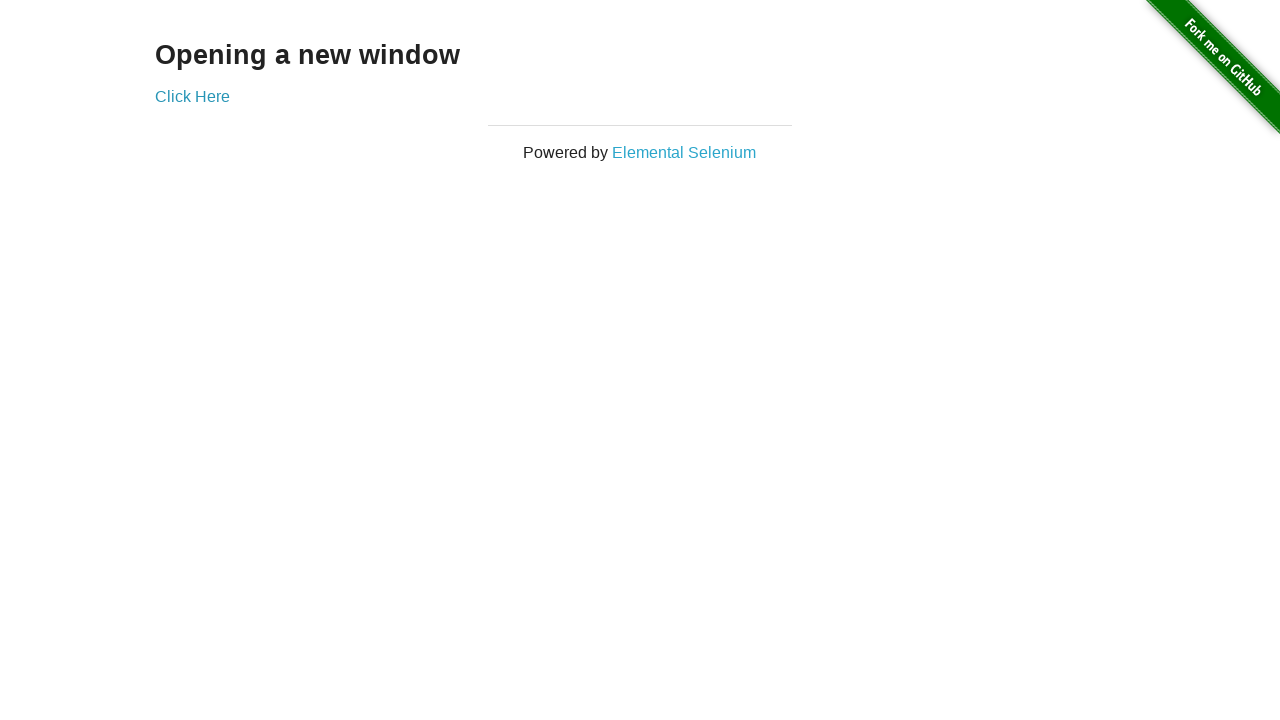

Waited for new page to load completely
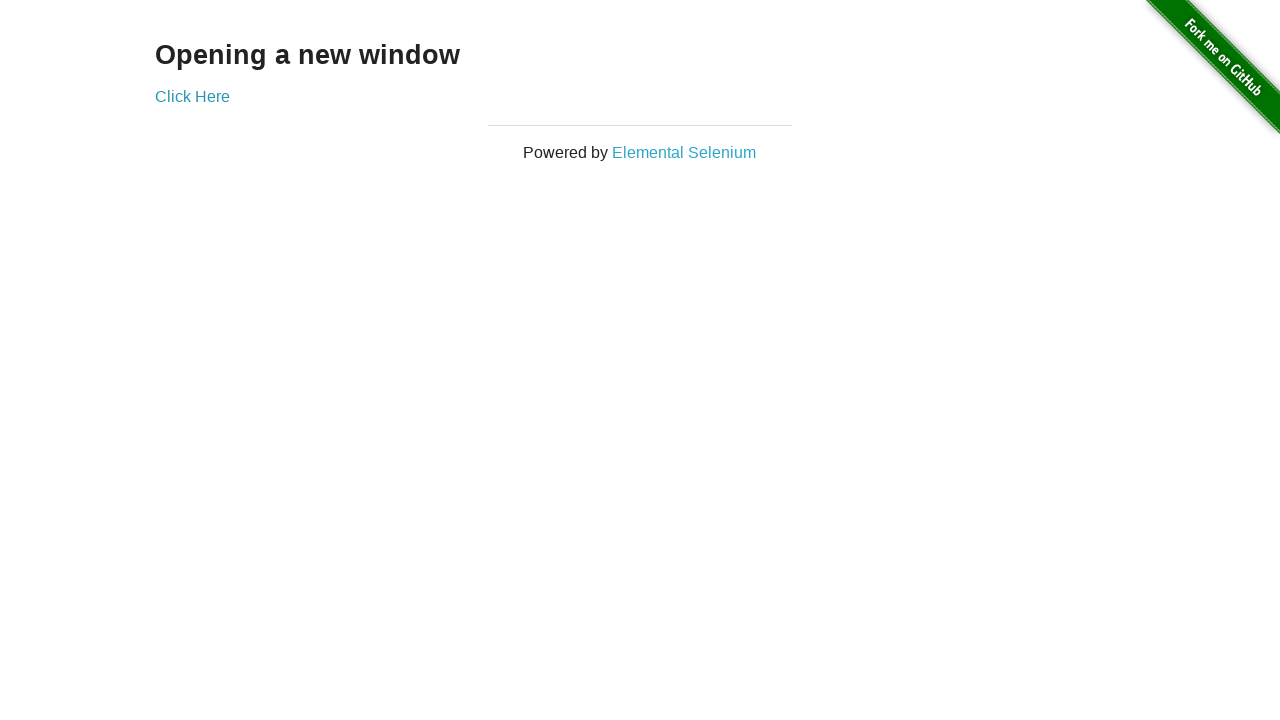

Verified new page title is 'New Window'
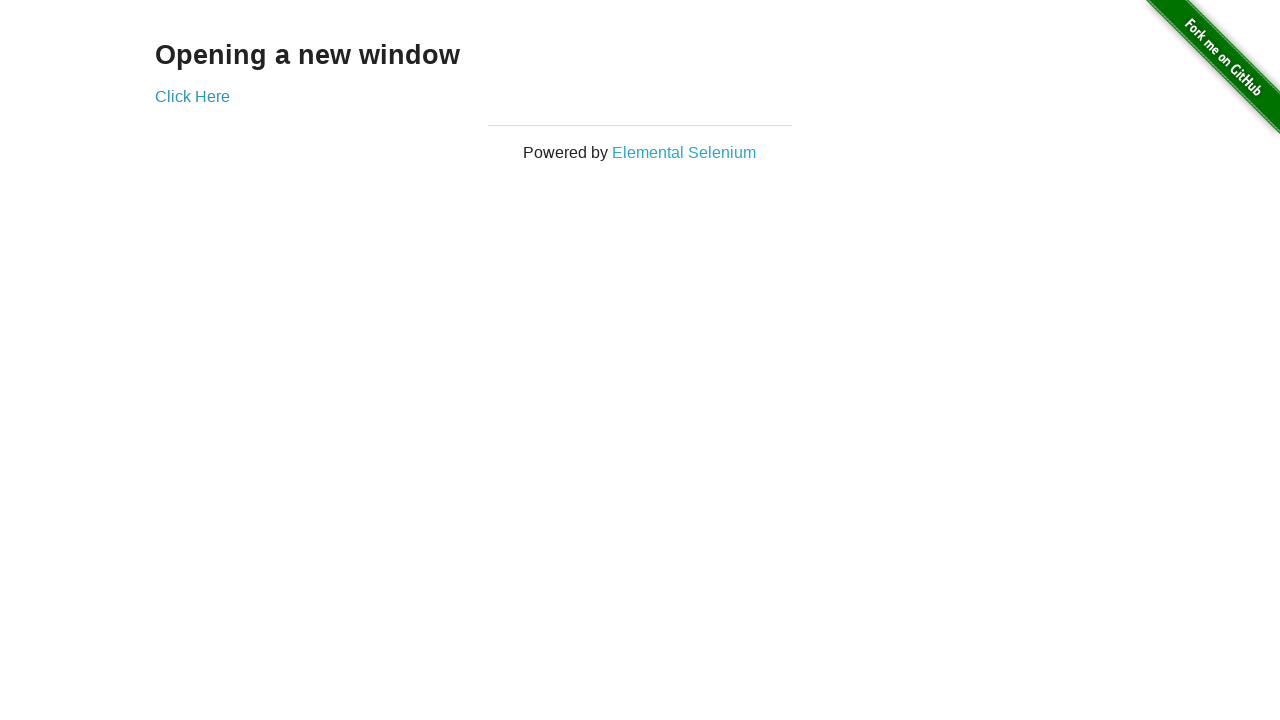

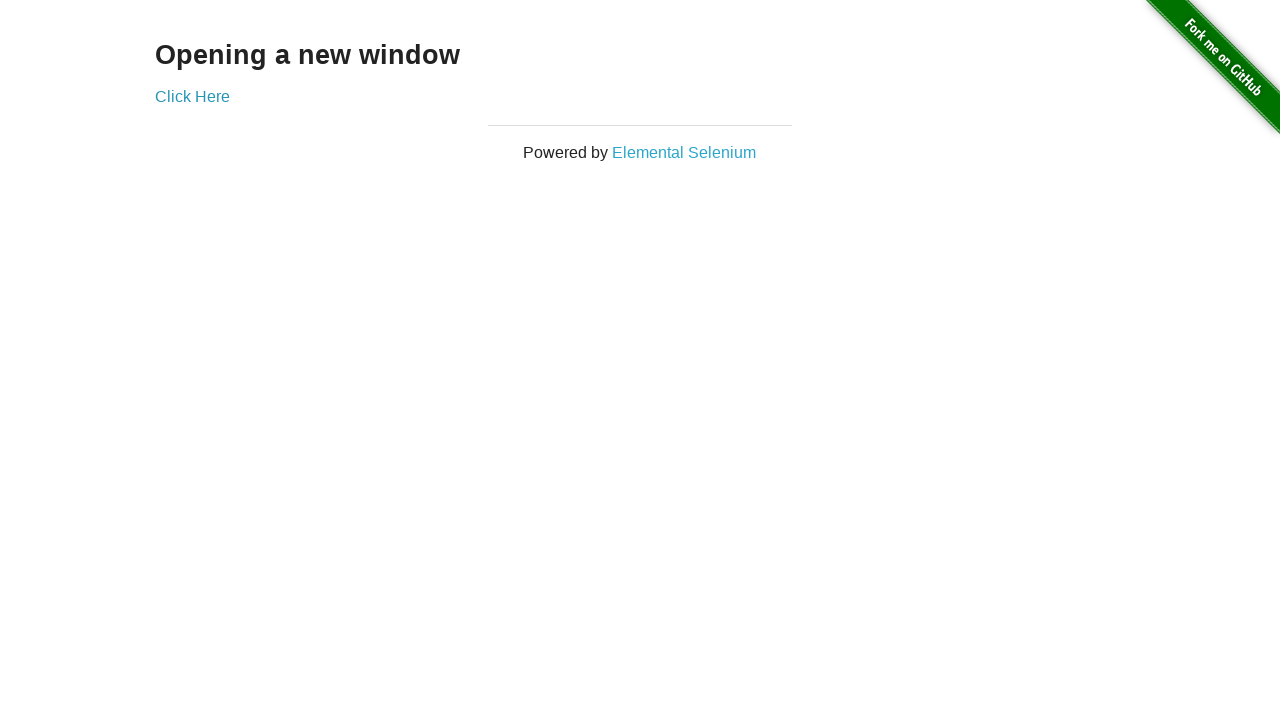